Tests dropdown selection by selecting Option 2 using value attribute and verifying the selection

Starting URL: https://the-internet.herokuapp.com/dropdown

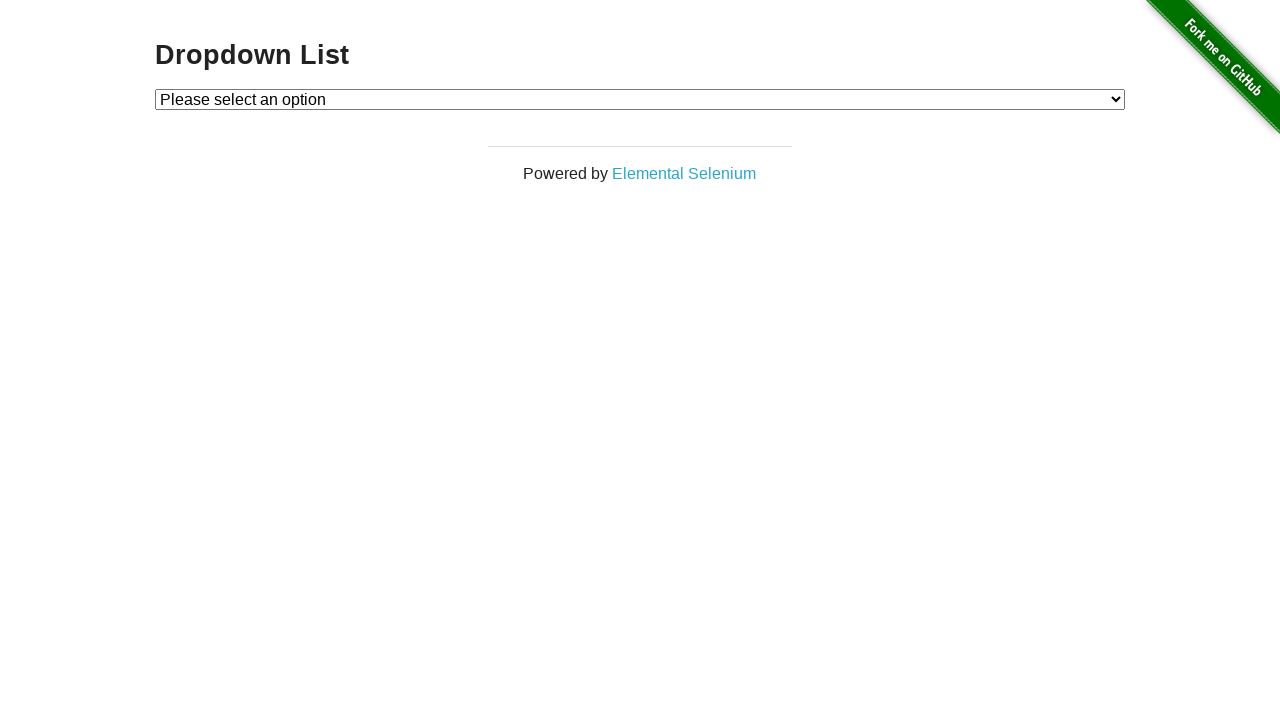

Selected Option 2 from dropdown using value attribute on select#dropdown
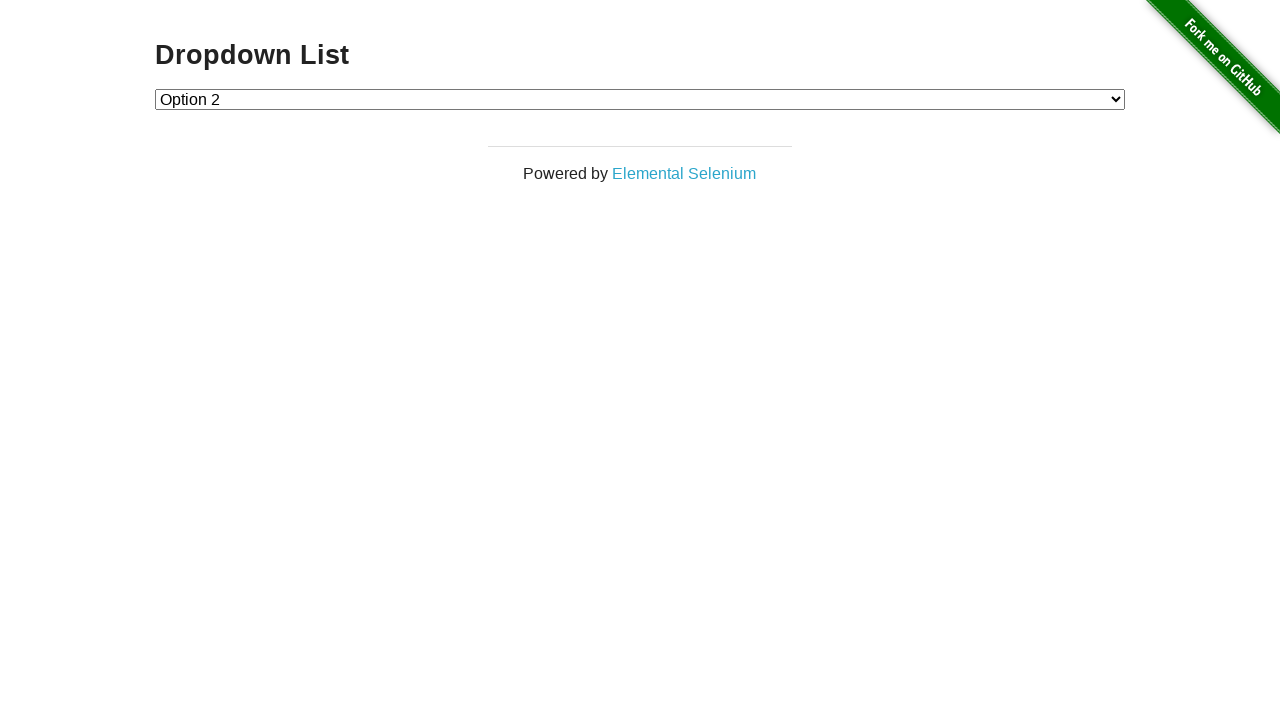

Retrieved the selected dropdown value
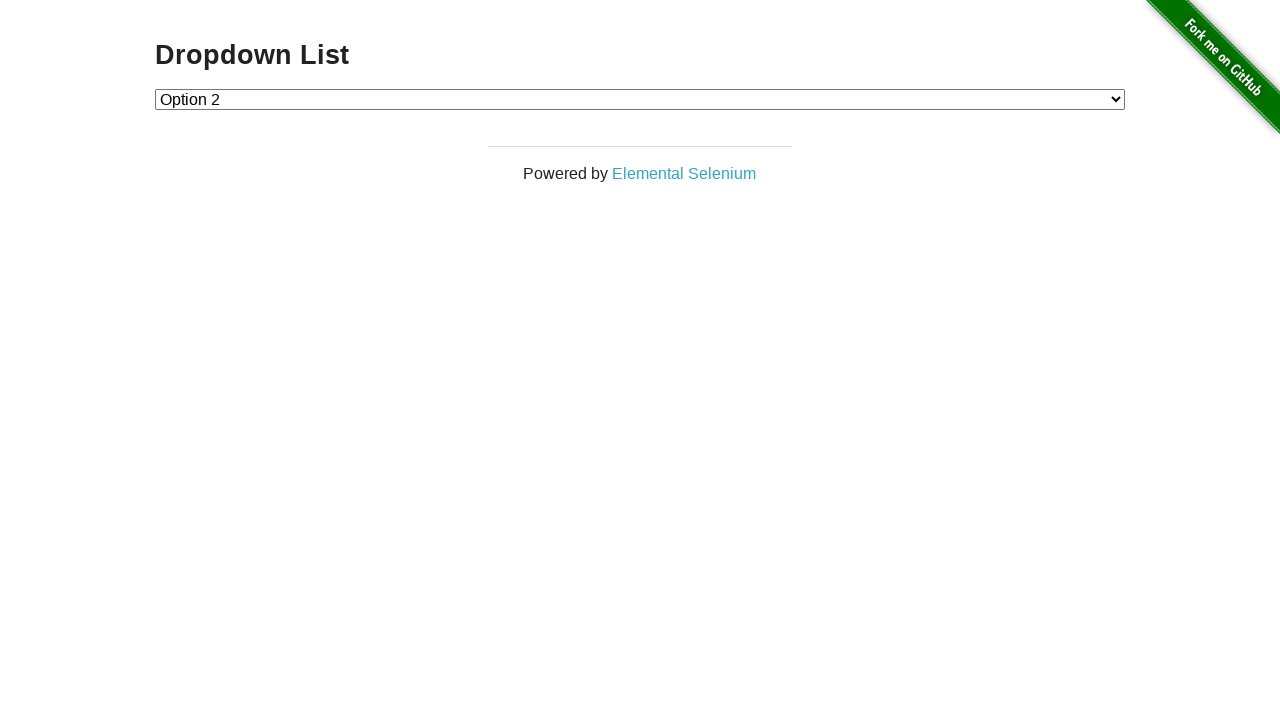

Verified that Option 2 is selected (value='2')
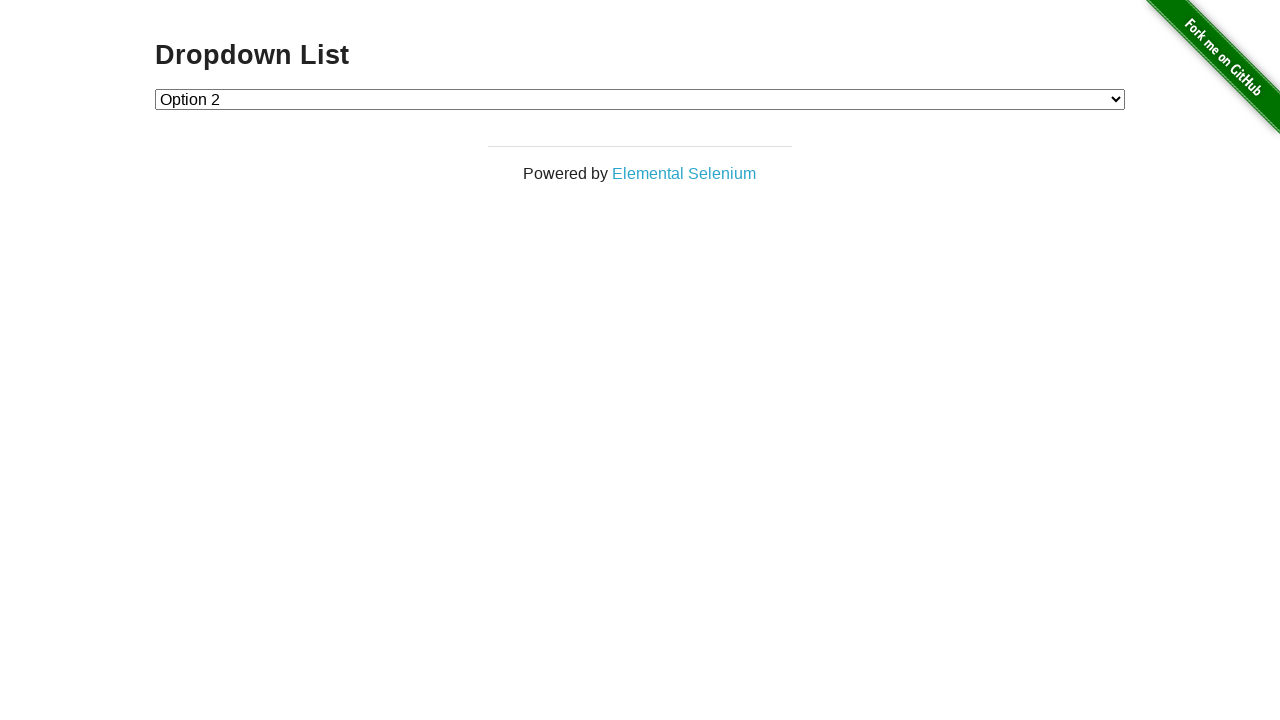

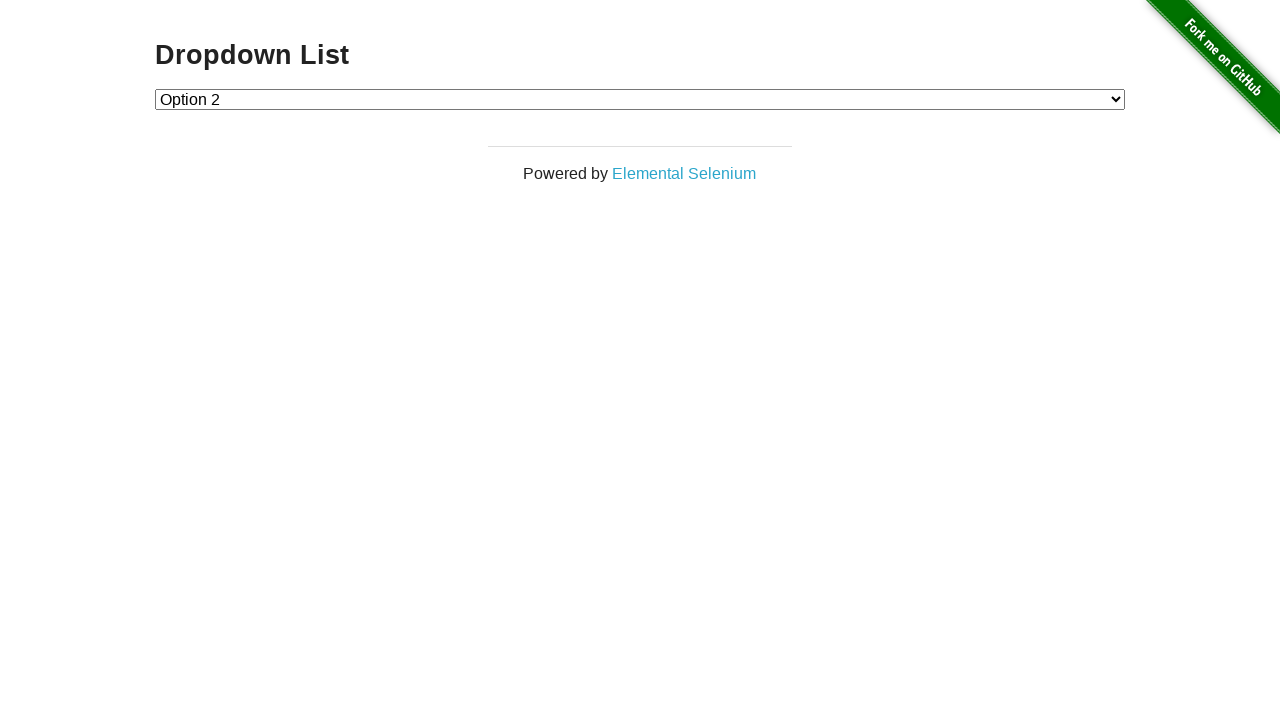